Tests drag and drop functionality by dragging column A to column B

Starting URL: https://the-internet.herokuapp.com/drag_and_drop

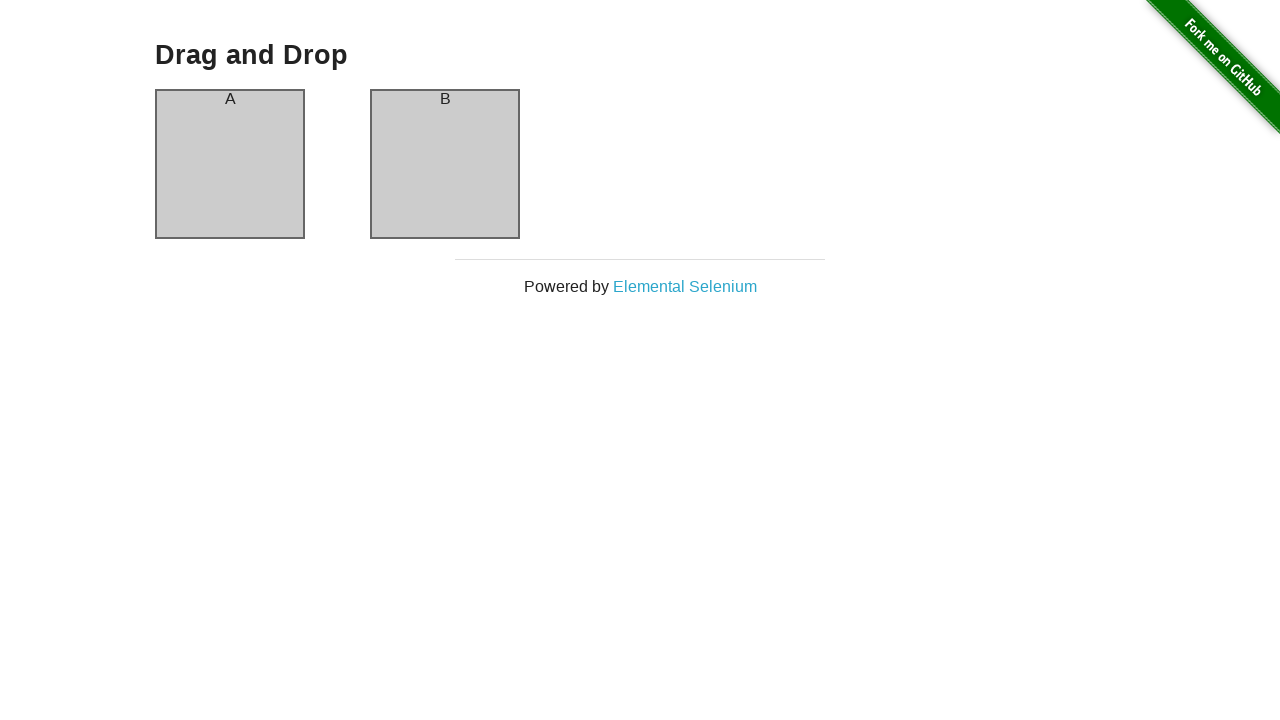

Located draggable element (column A)
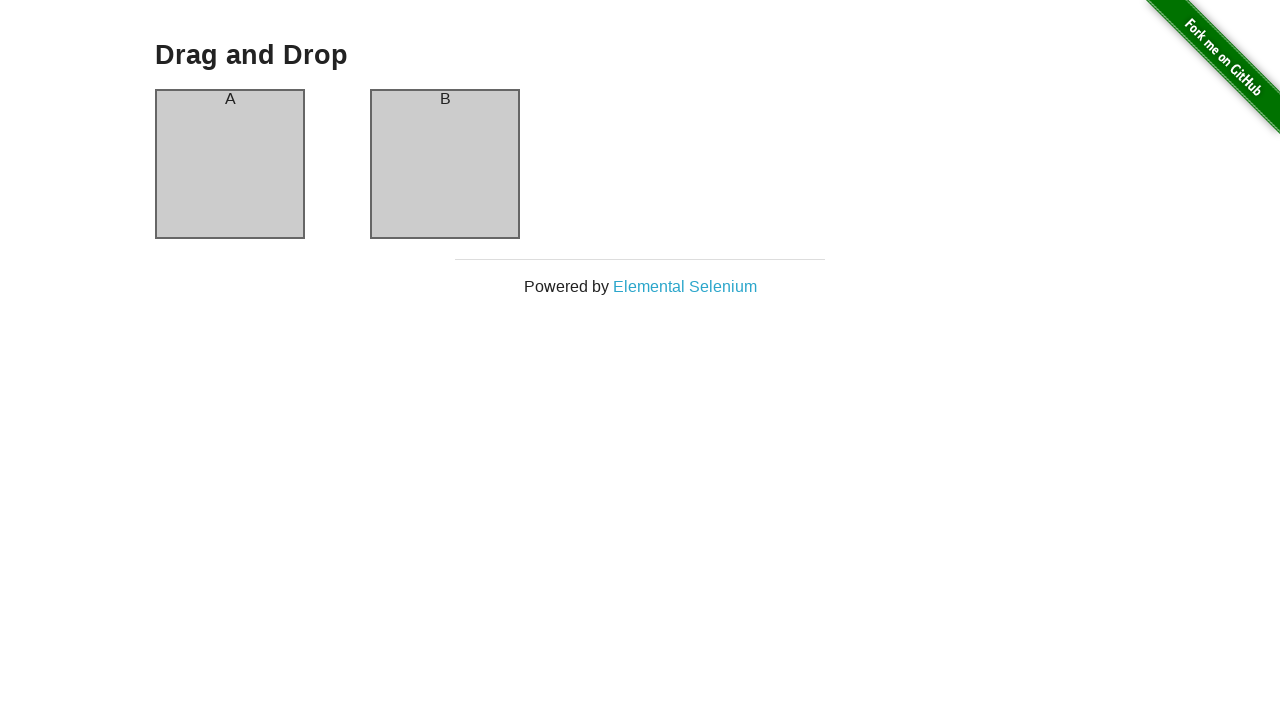

Located drop target (column B)
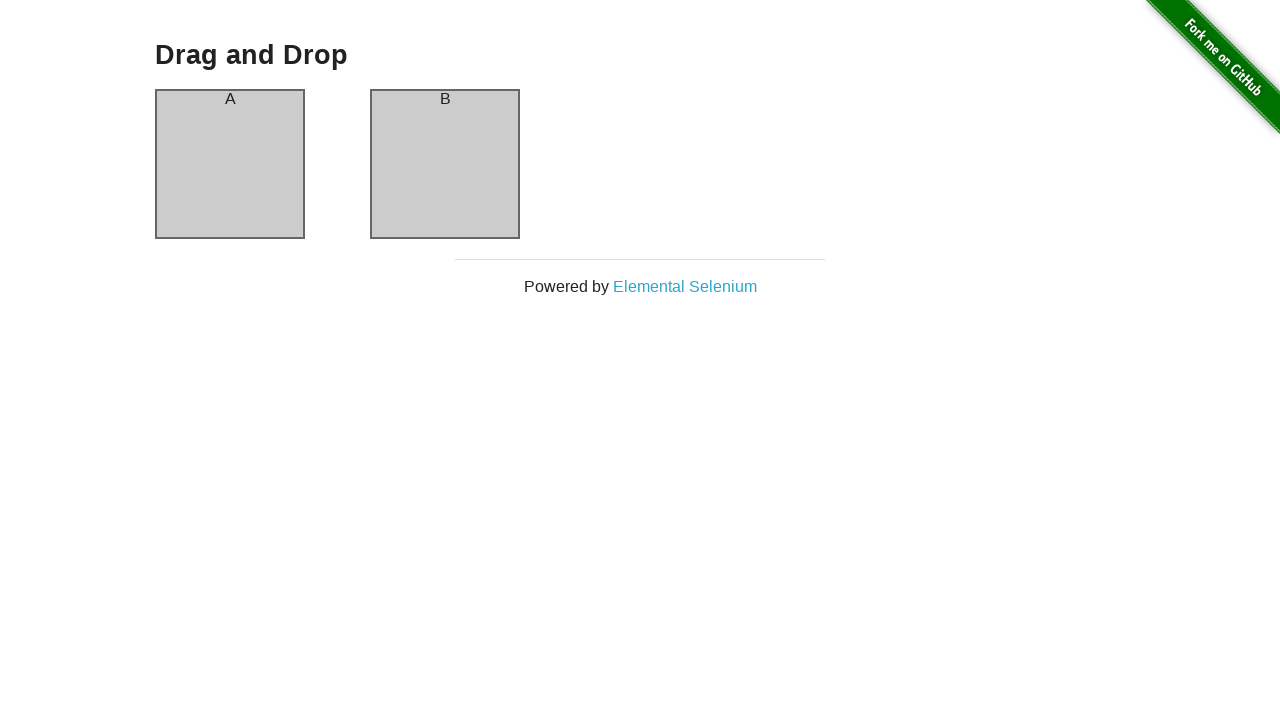

Dragged column A to column B at (445, 164)
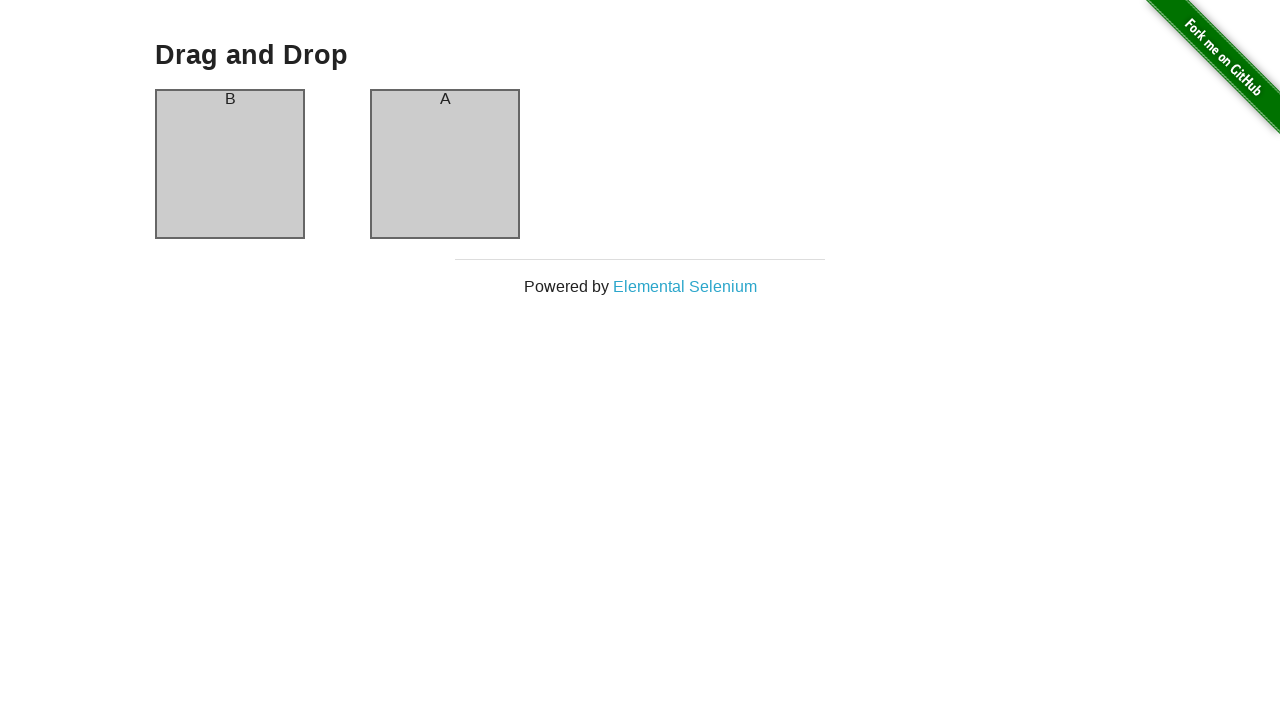

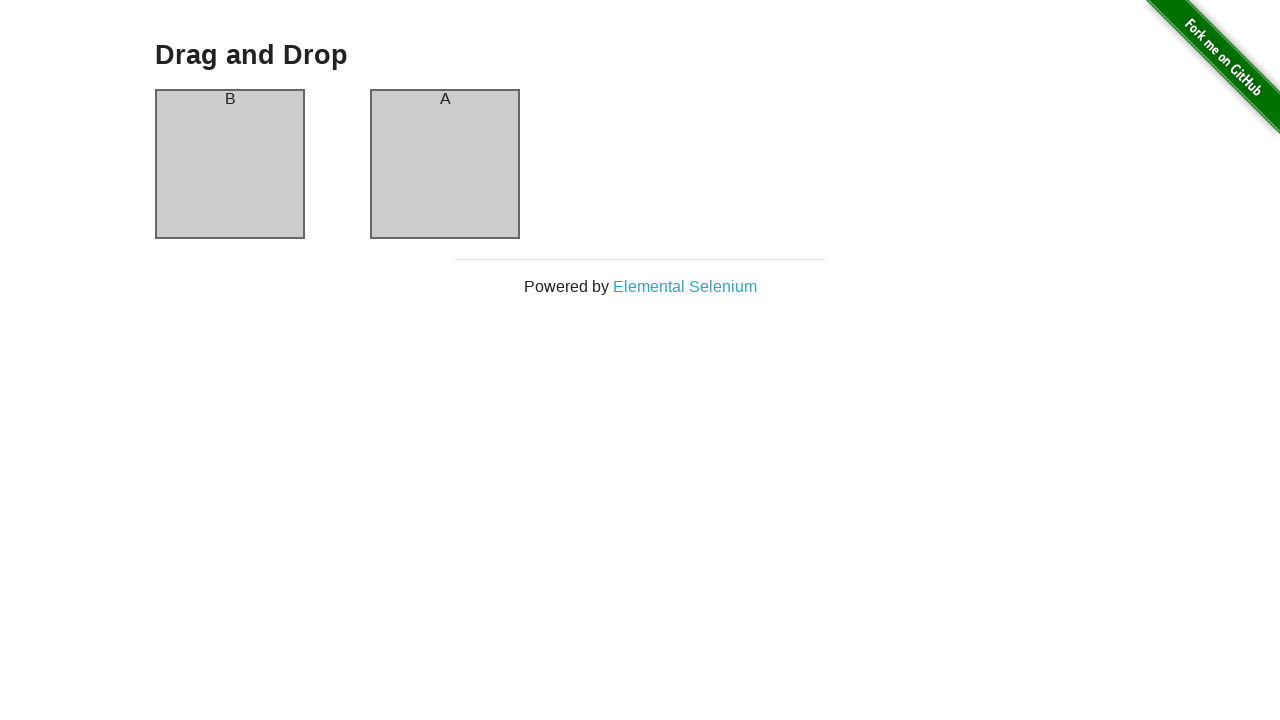